Tests the jQuery UI Selectable widget by switching to the demo iframe and selecting multiple list items (Item 1, Item 3, Item 7) using Ctrl+Click keyboard modifier.

Starting URL: https://jqueryui.com/selectable/

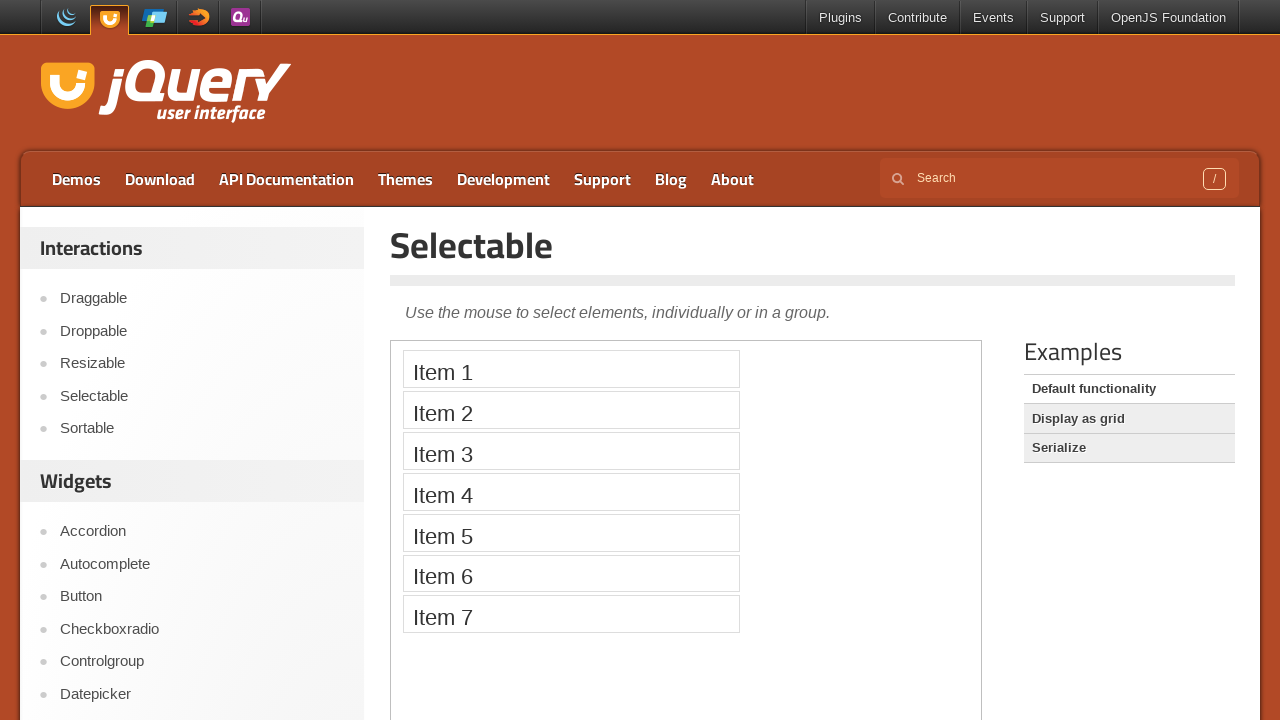

Located the demo iframe for jQuery UI Selectable widget
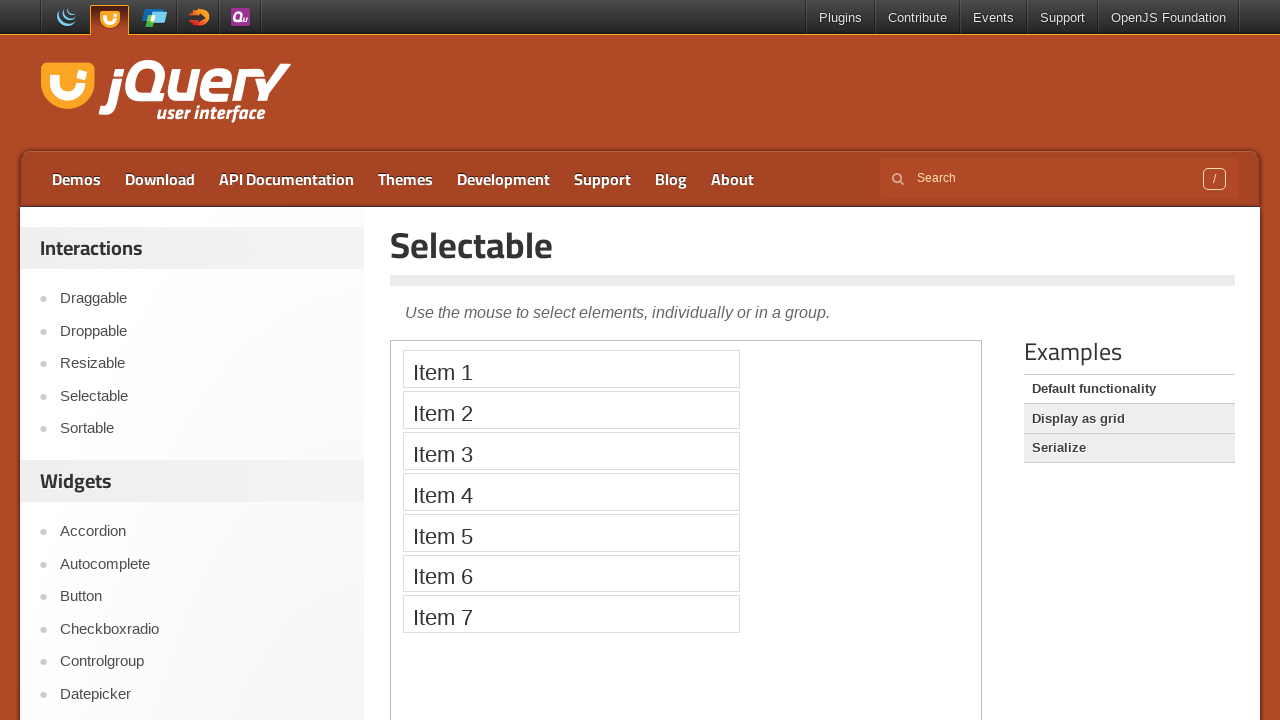

Located Item 1 element in the selectable list
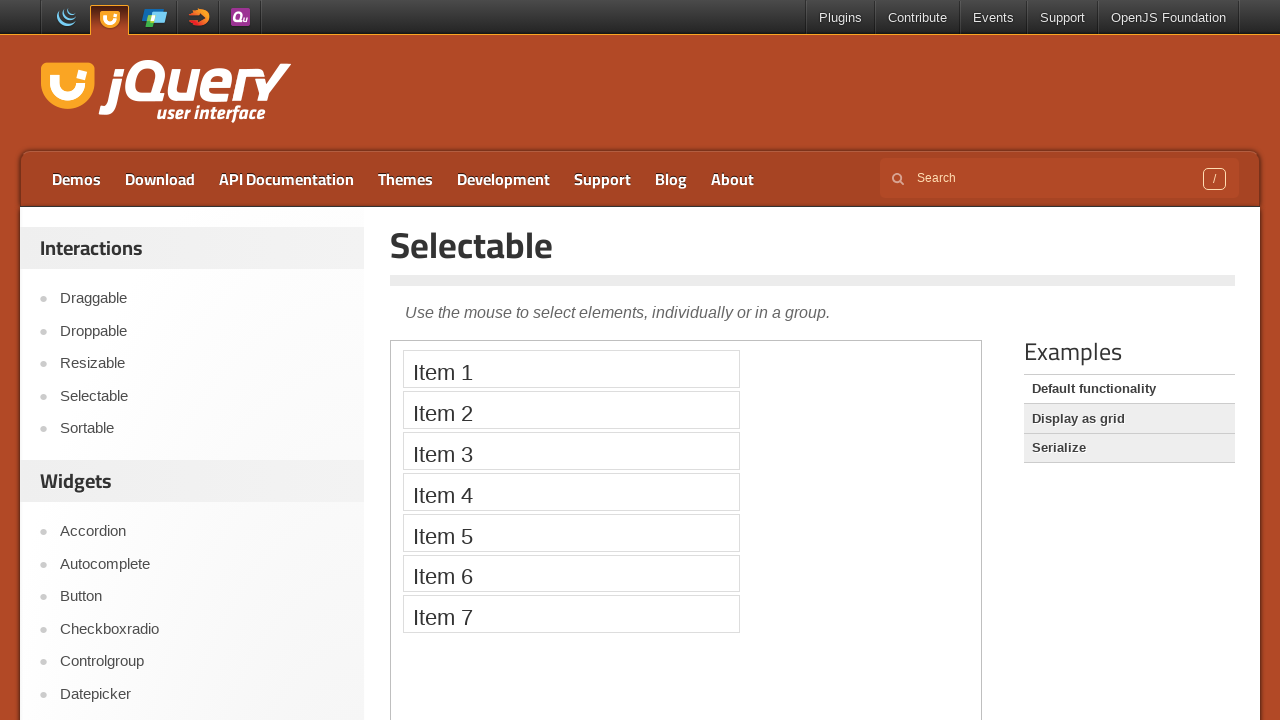

Located Item 3 element in the selectable list
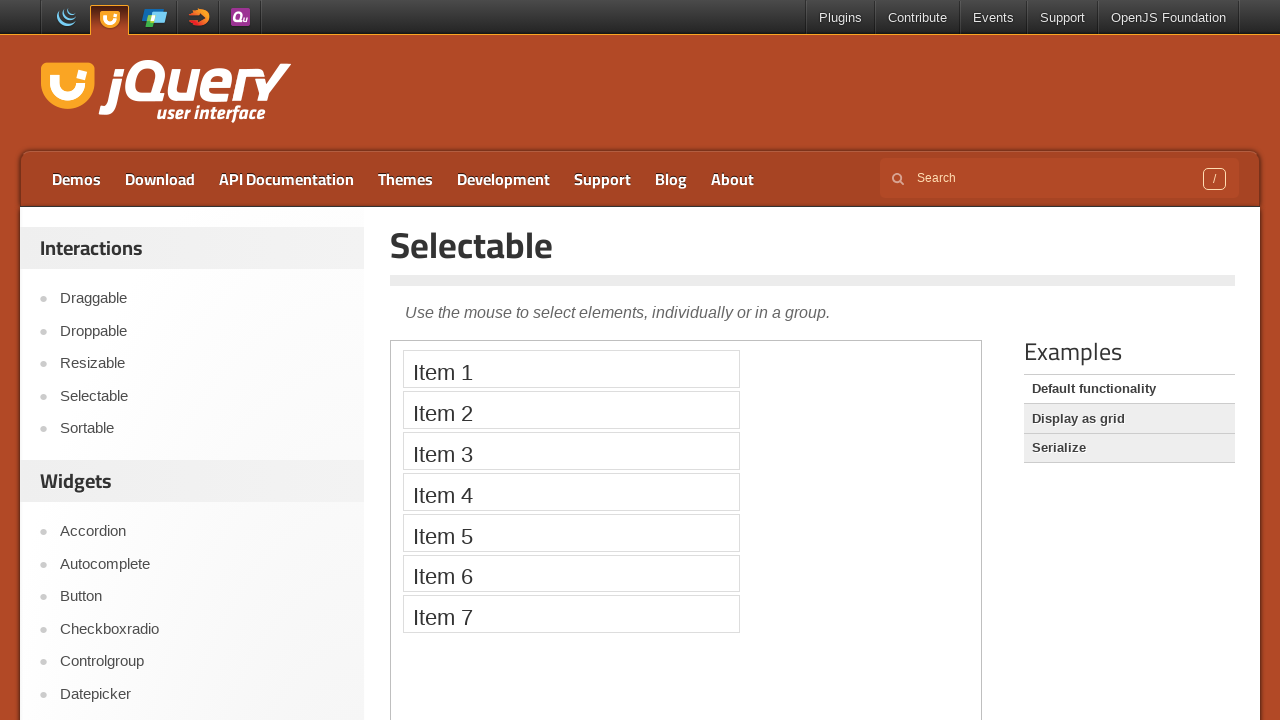

Located Item 7 element in the selectable list
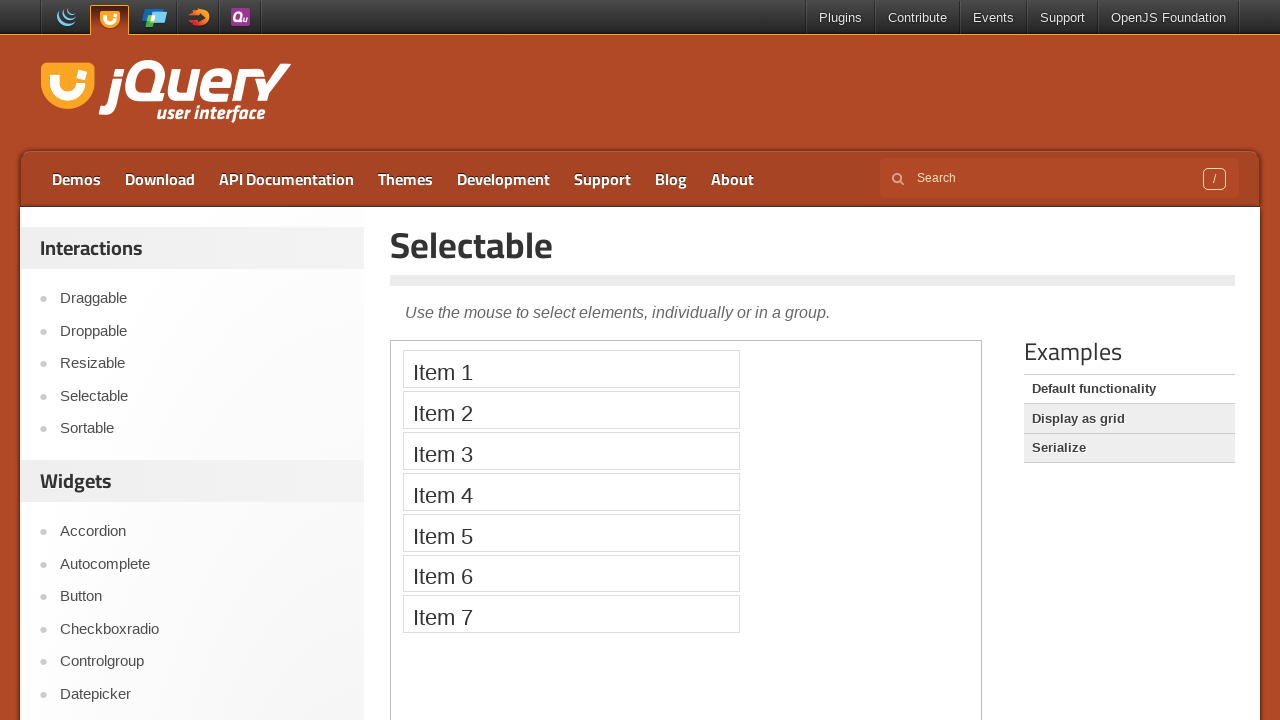

Ctrl+Clicked Item 1 to start selection at (571, 369) on iframe.demo-frame >> internal:control=enter-frame >> xpath=//li[text()='Item 1']
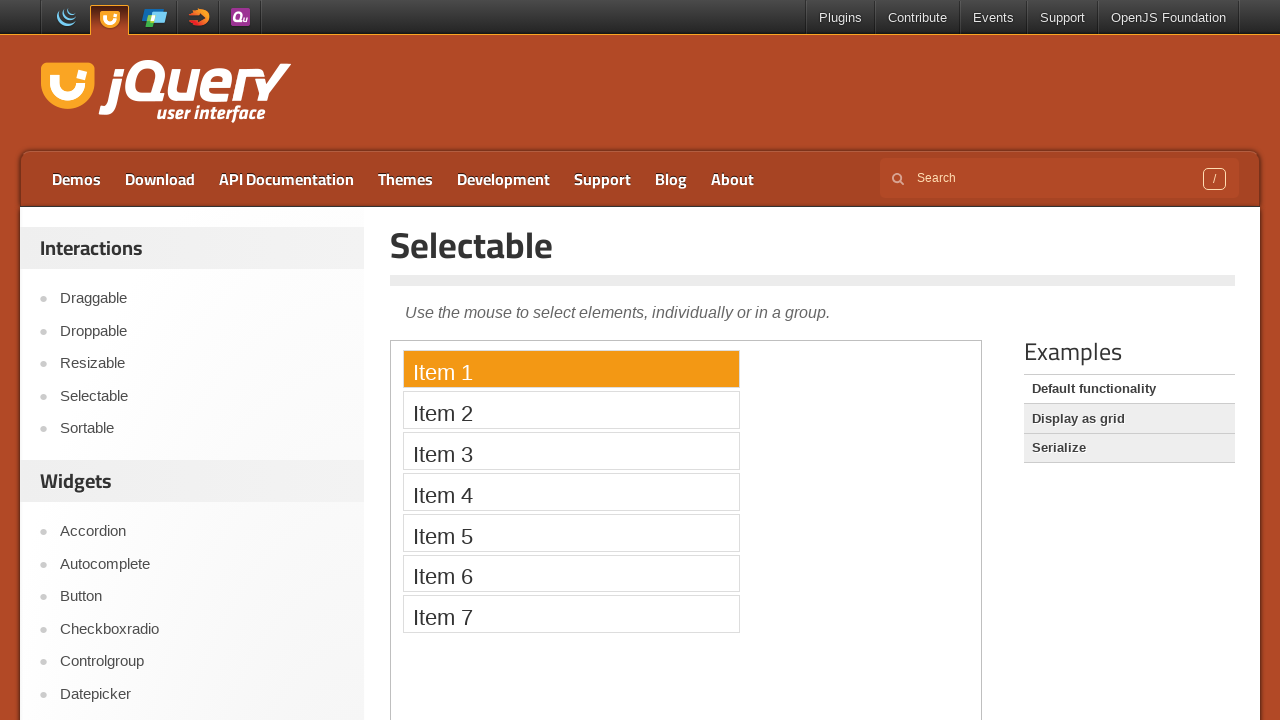

Ctrl+Clicked Item 7 to add to selection at (571, 614) on iframe.demo-frame >> internal:control=enter-frame >> xpath=//li[text()='Item 7']
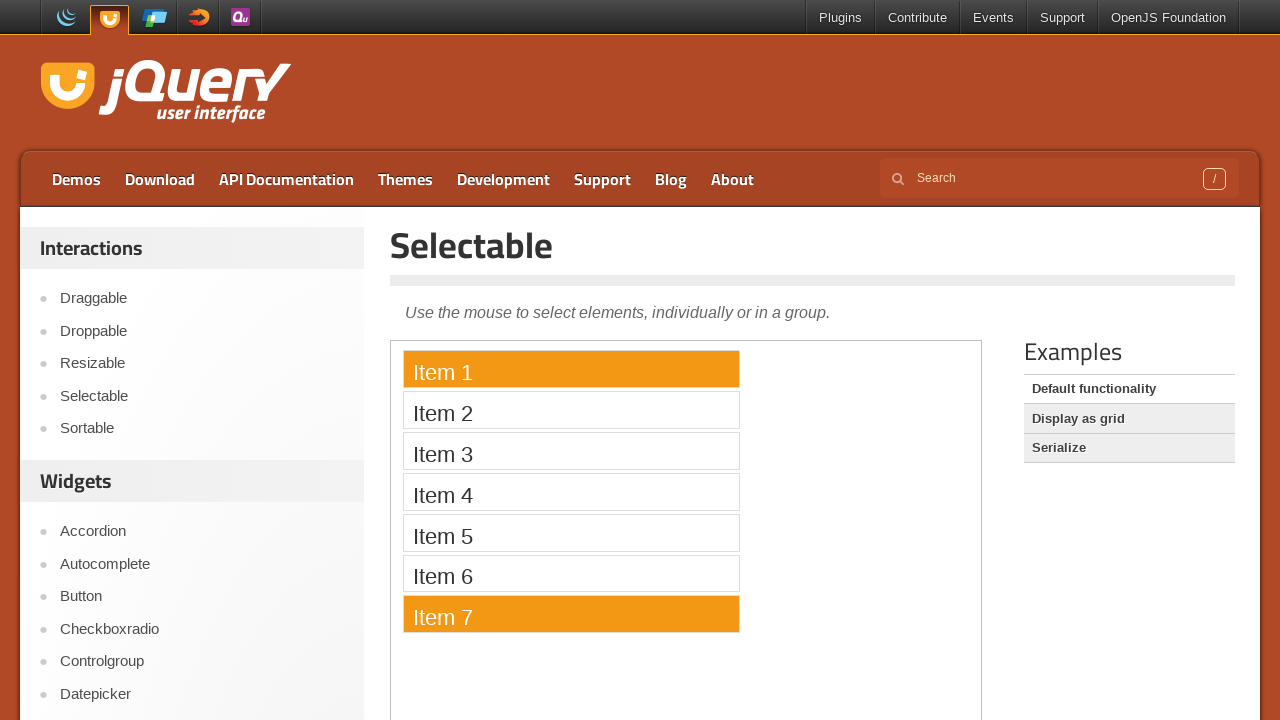

Ctrl+Clicked Item 3 to complete multi-item selection at (571, 451) on iframe.demo-frame >> internal:control=enter-frame >> xpath=//li[text()='Item 3']
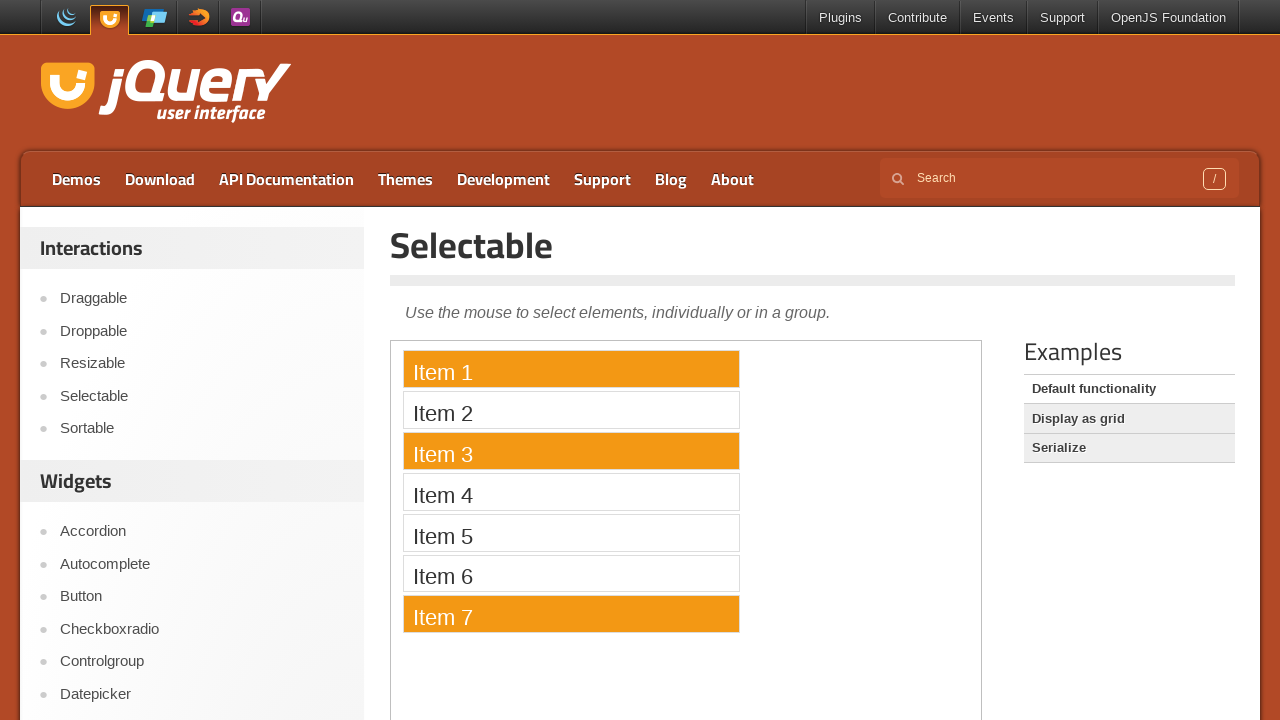

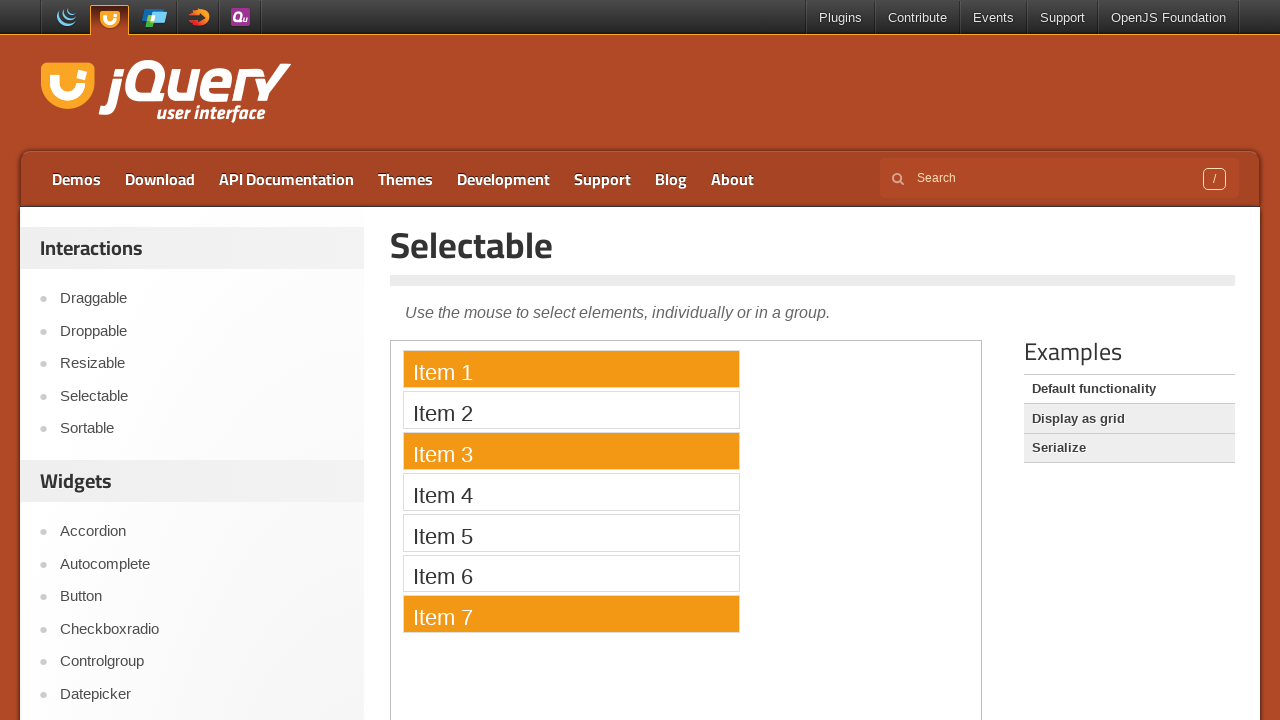